Tests login form validation by entering password but leaving username empty, then verifying the username required error message

Starting URL: https://www.saucedemo.com/

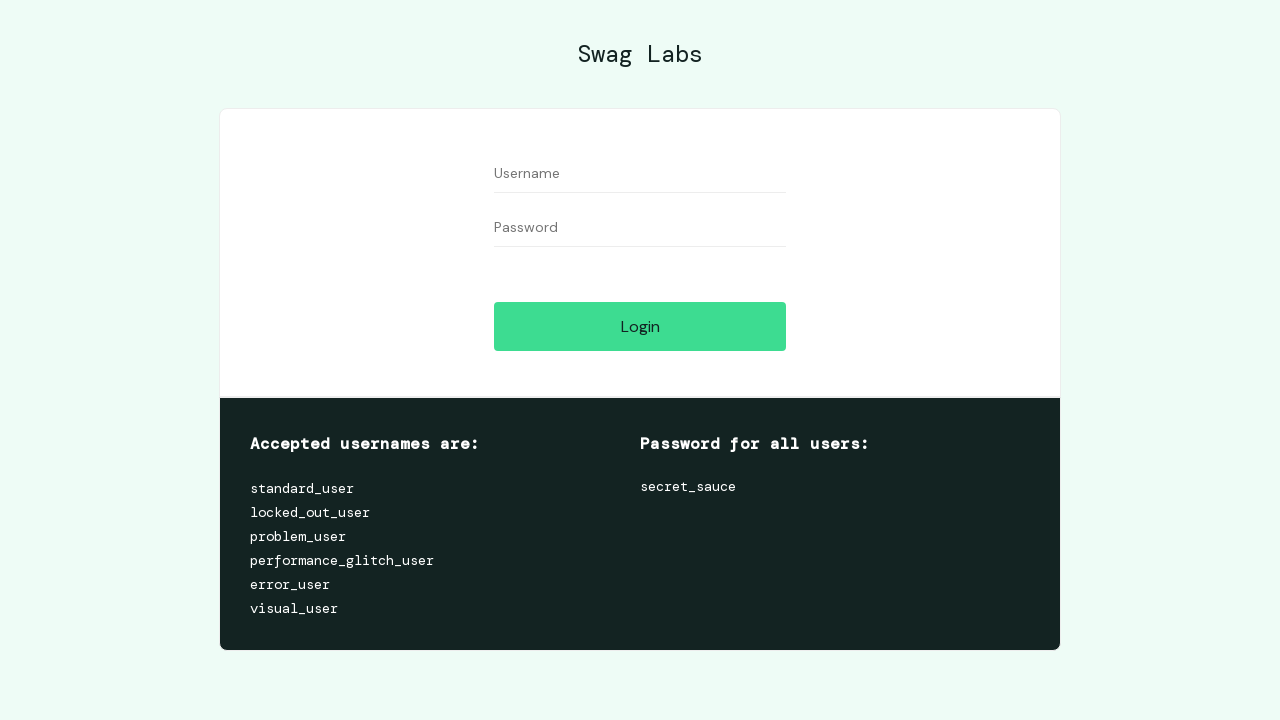

Filled password field with 'secret_sauce' on #password
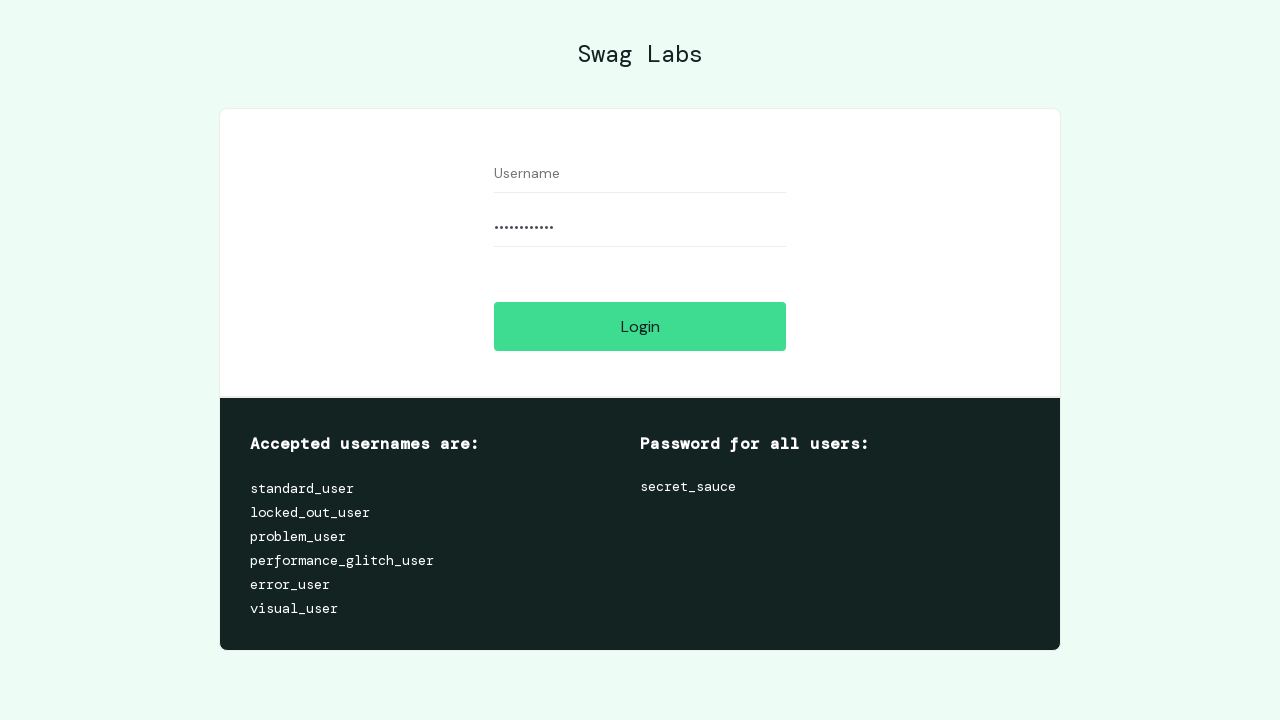

Clicked login button with empty username at (640, 326) on #login-button
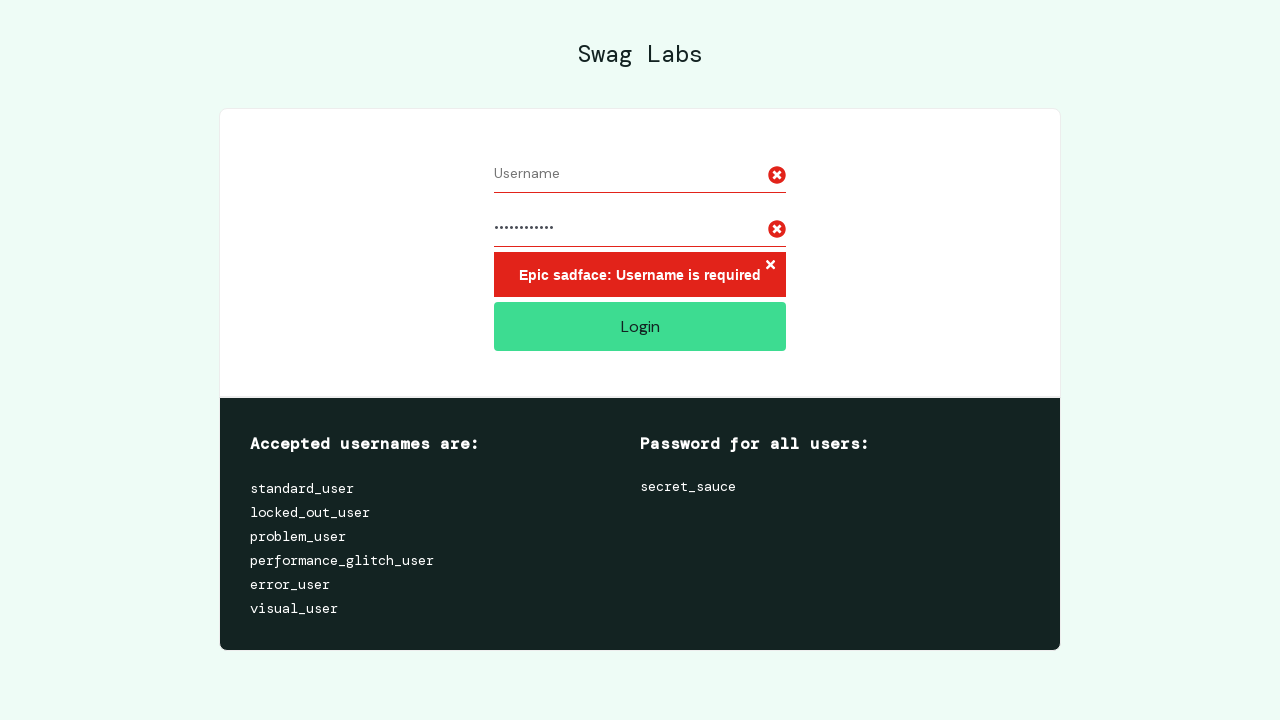

Username required error message appeared
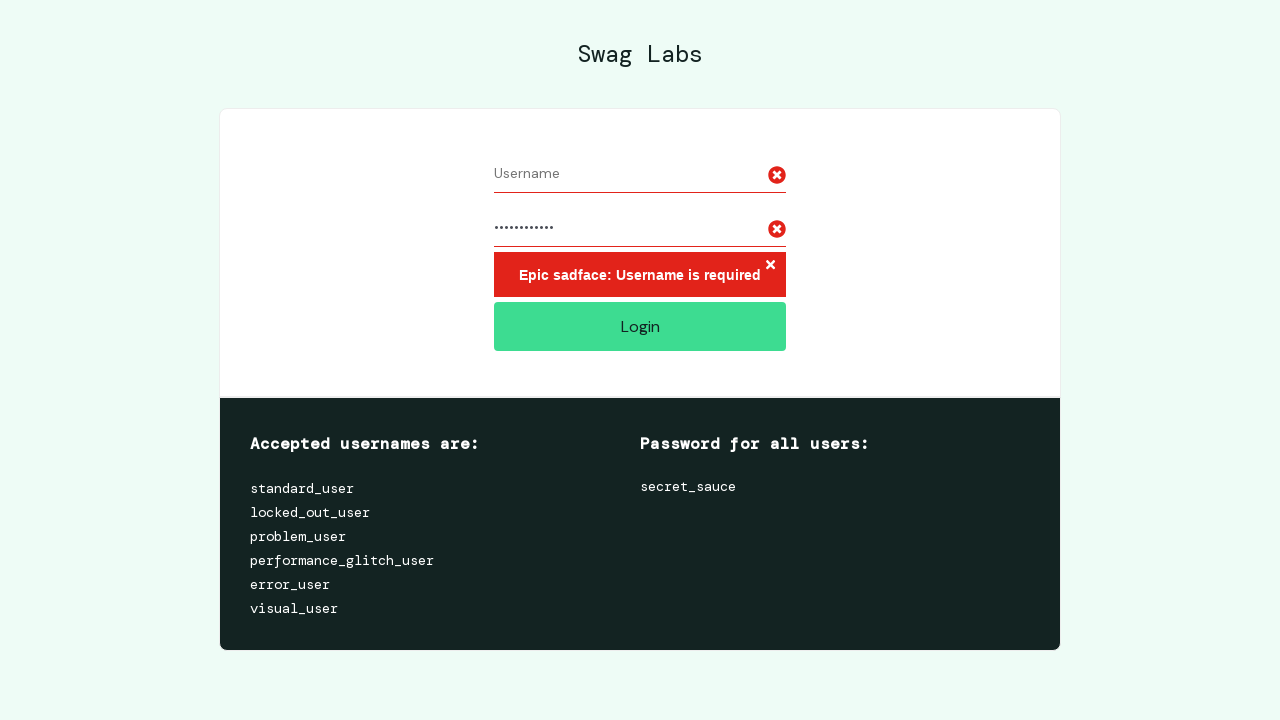

Verified error message text: 'Epic sadface: Username is required'
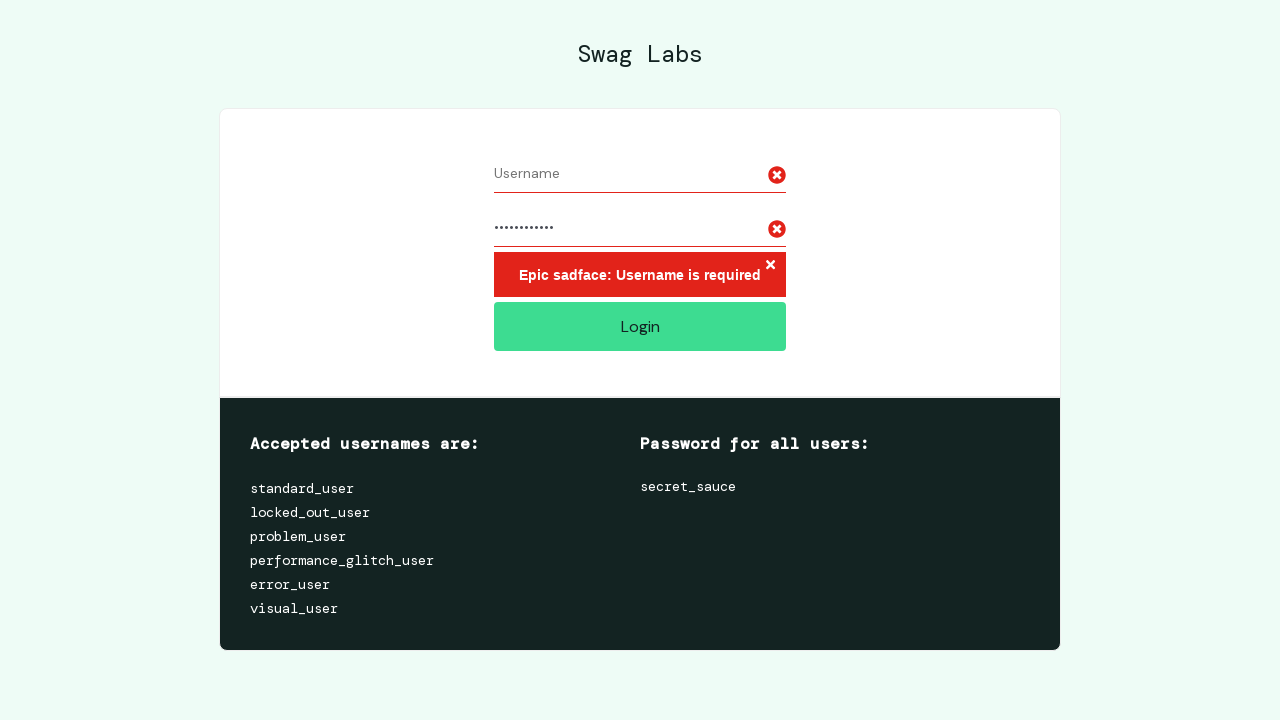

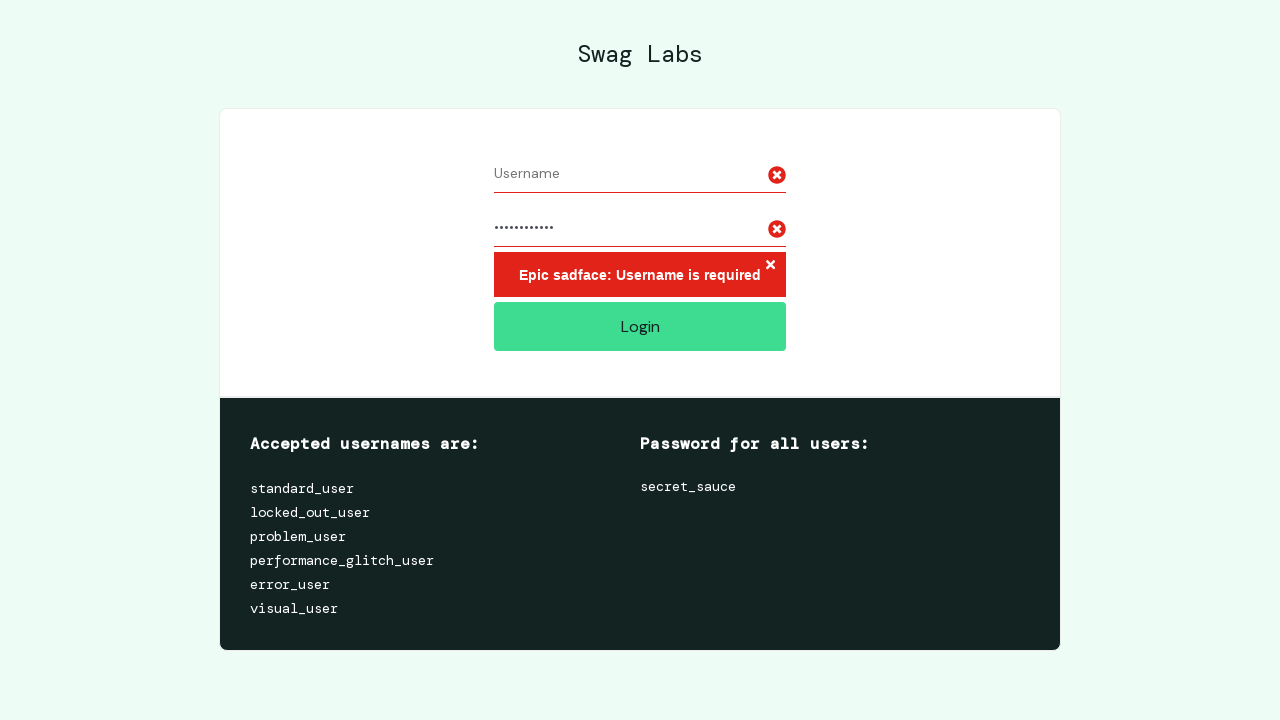